Tests product sorting functionality by navigating to whisky category and sorting products by name in descending order

Starting URL: https://www.finestore.ro/

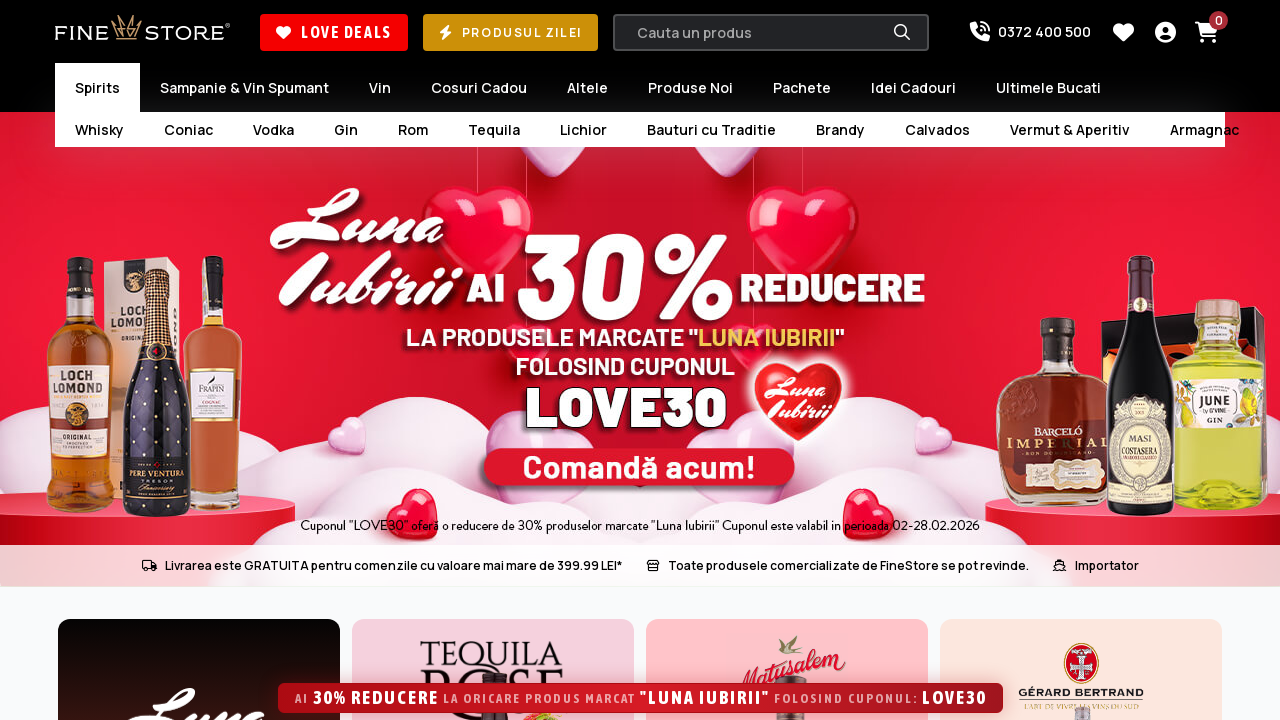

Clicked to navigate to whisky category at (100, 130) on xpath=/html/body/header/div[3]/div/ul/li[1]/ul/li[2]/a/span[2]/span
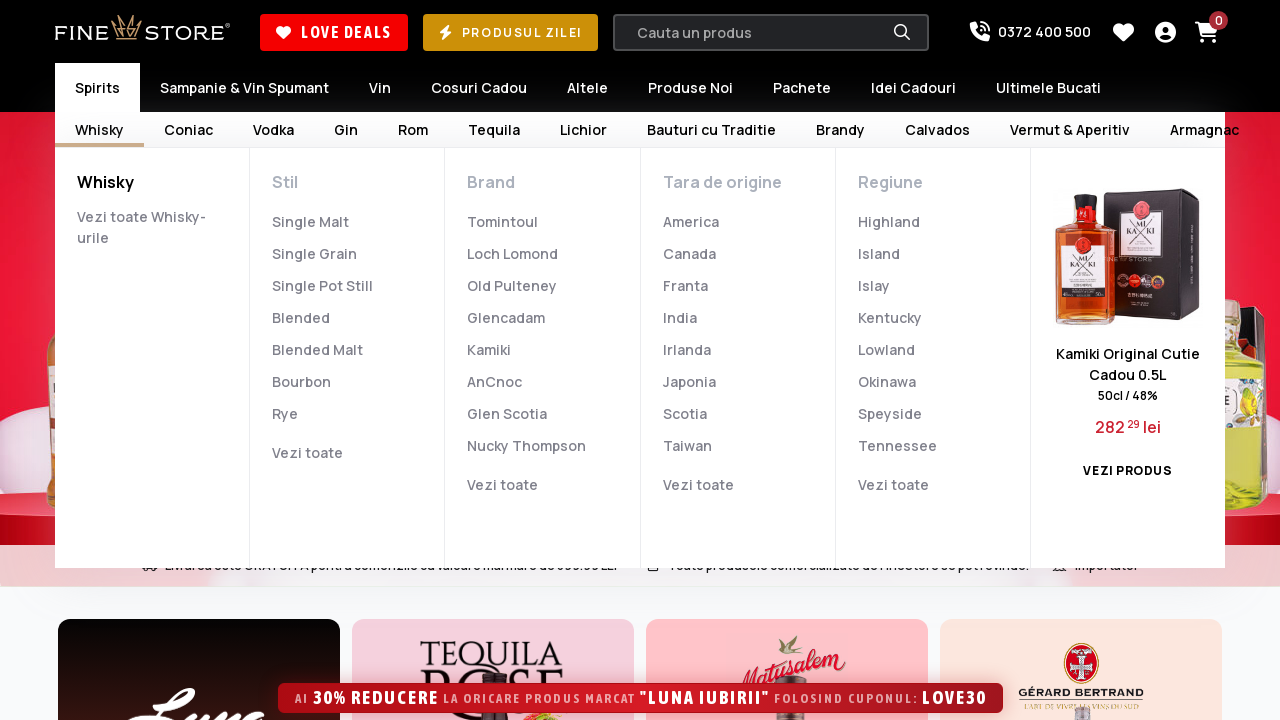

Clicked on all whisky subcategory at (142, 216) on xpath=/html/body/header/div[3]/div/ul/li[1]/ul/li[2]/ul/li[3]/ul/li/a
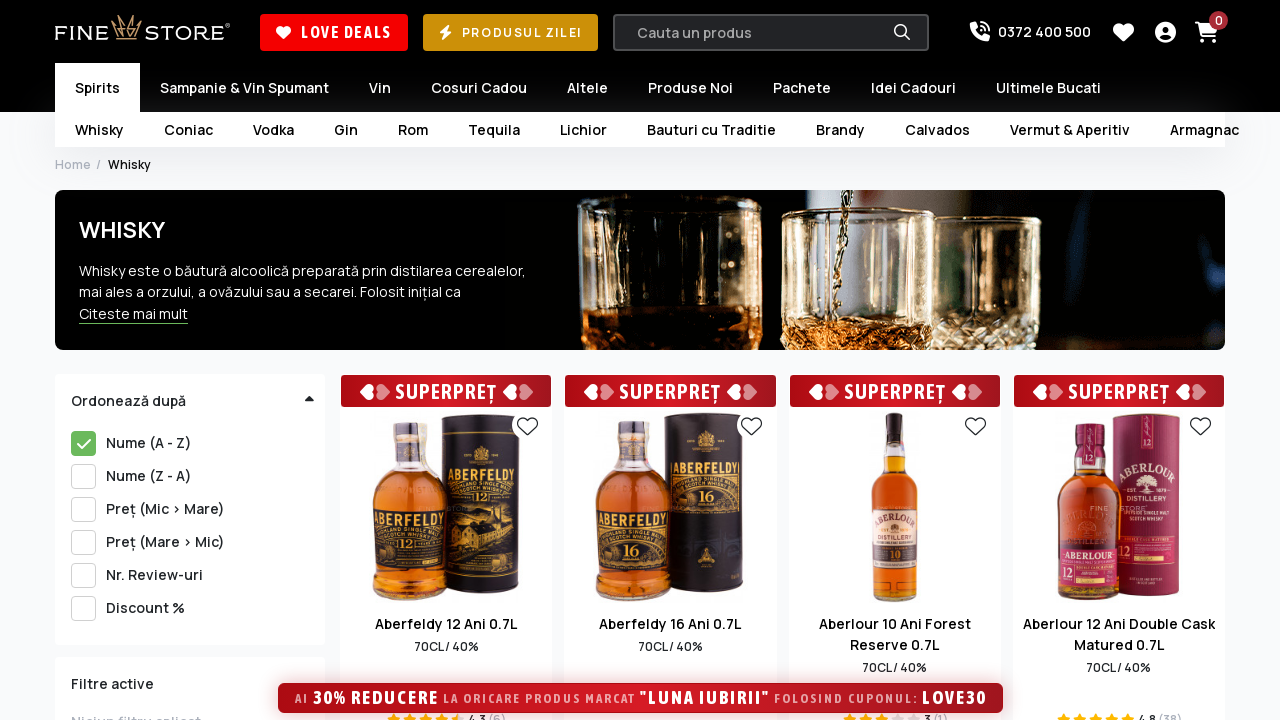

Clicked to sort products by name in descending order at (190, 476) on xpath=/html/body/div[3]/div/div/div[1]/div[3]/div[2]/div[2]/ul/li[2]/span/label
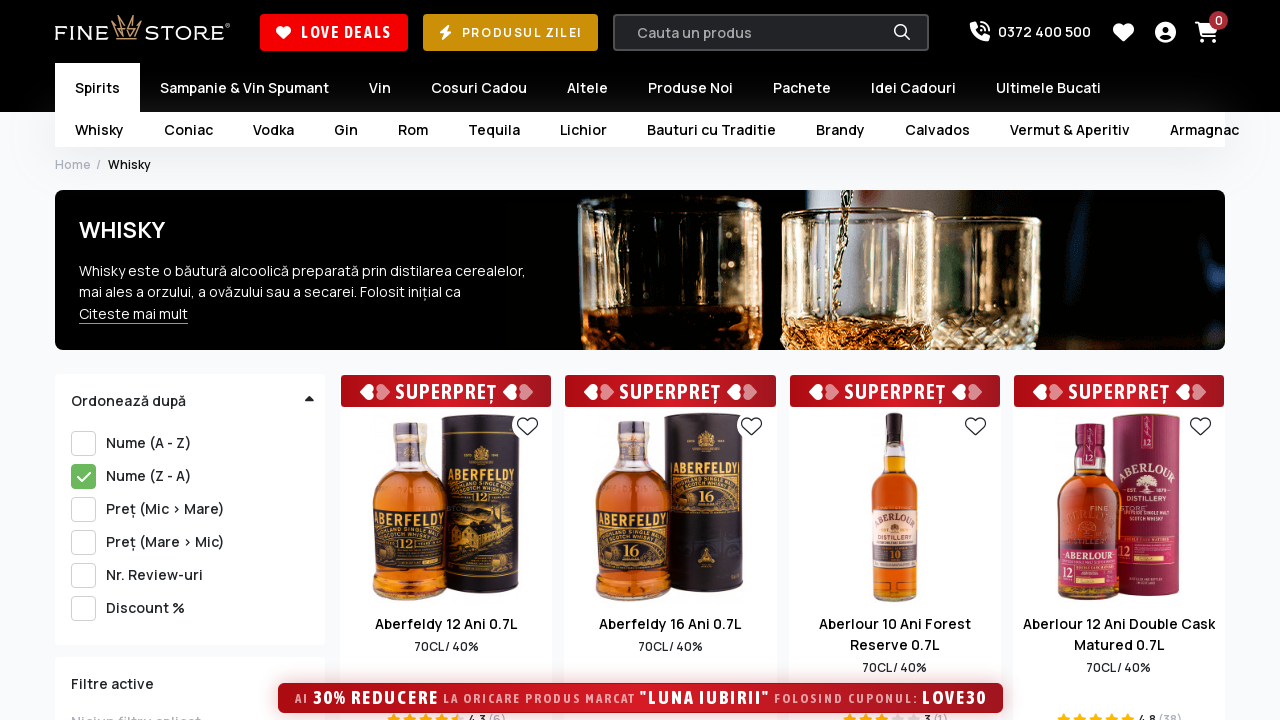

Products sorted and loaded successfully
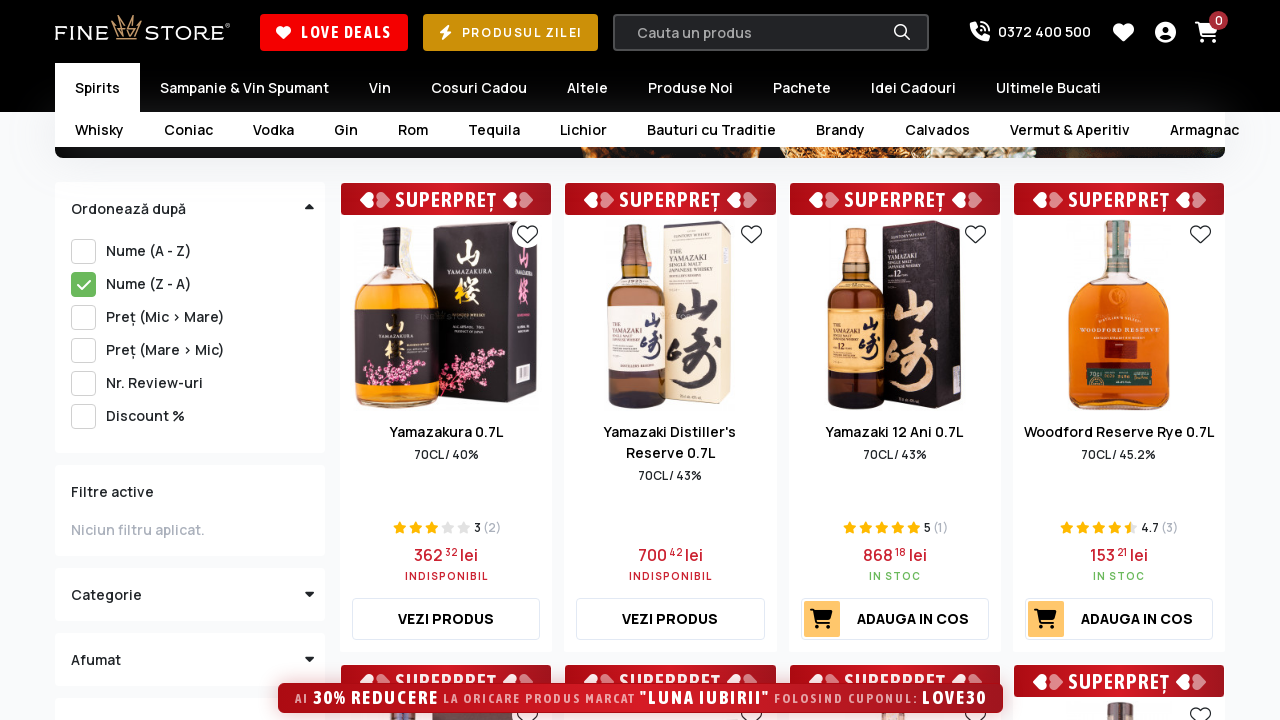

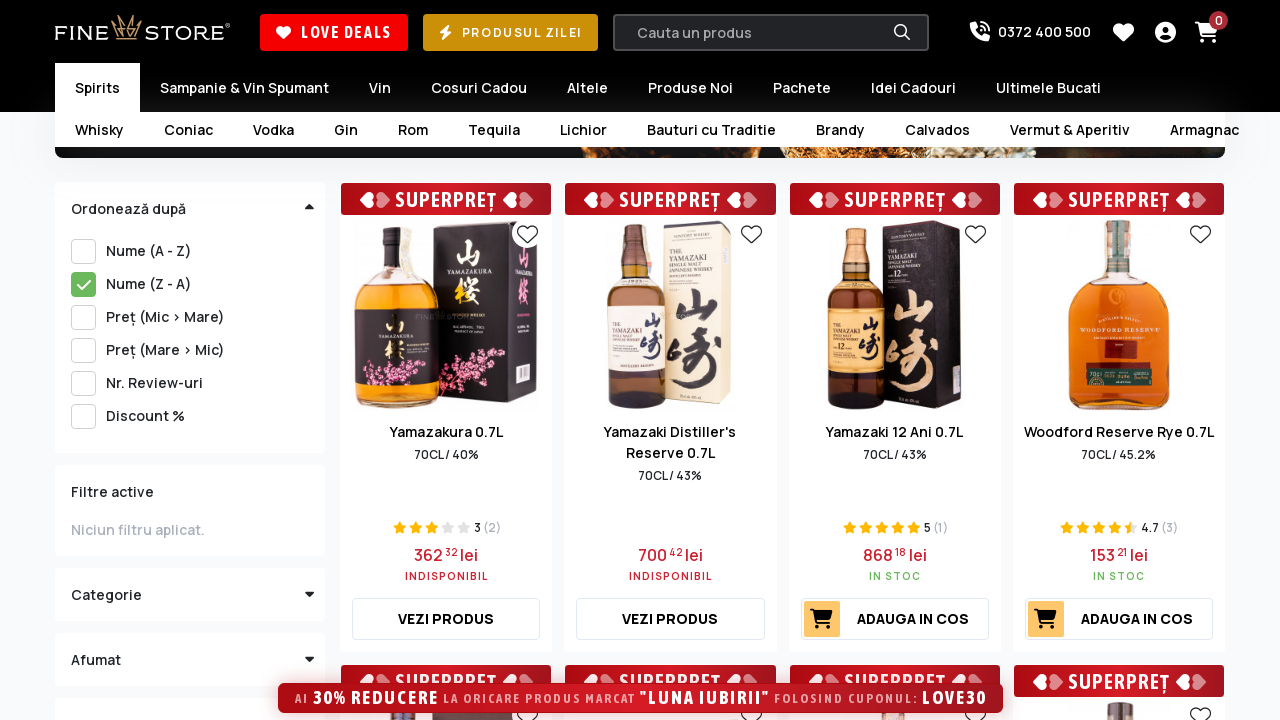